Tests the contact form submission by filling in name, email, and message fields on the Contact Us page and submitting.

Starting URL: https://shopdemo-alex-hot.koyeb.app/

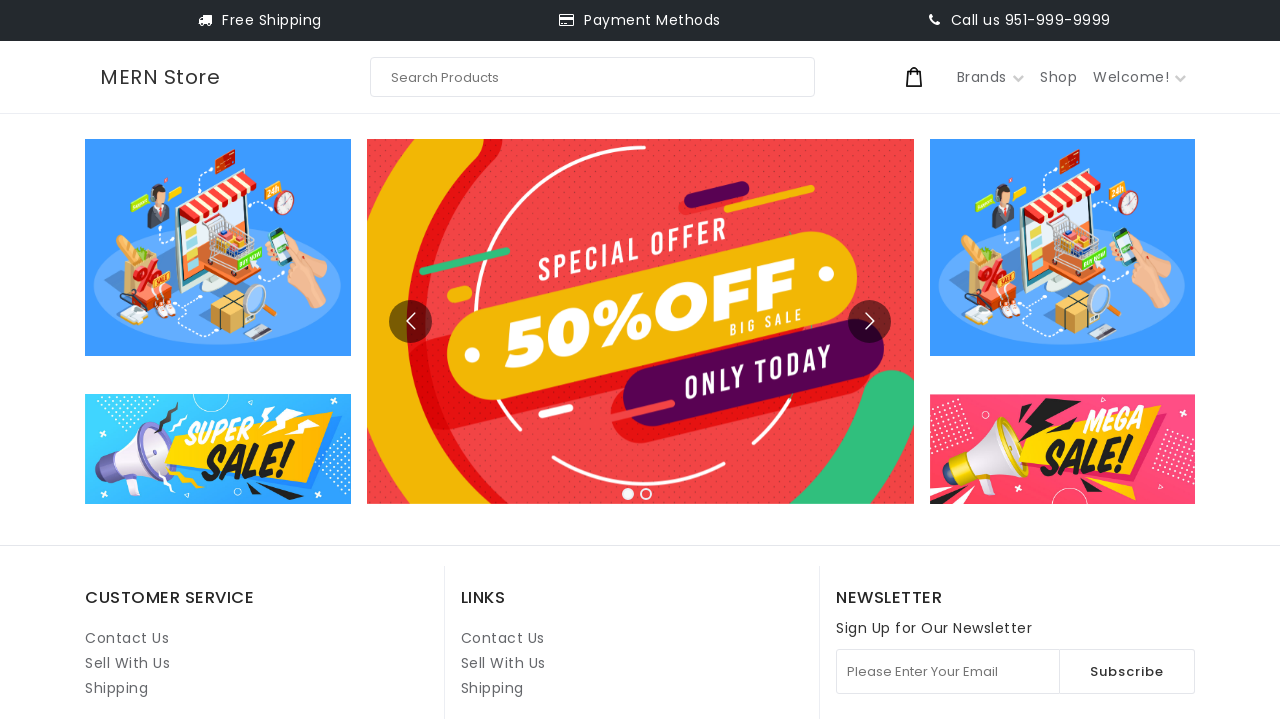

Clicked on Contact Us link at (503, 638) on internal:role=link[name="Contact Us"i] >> nth=1
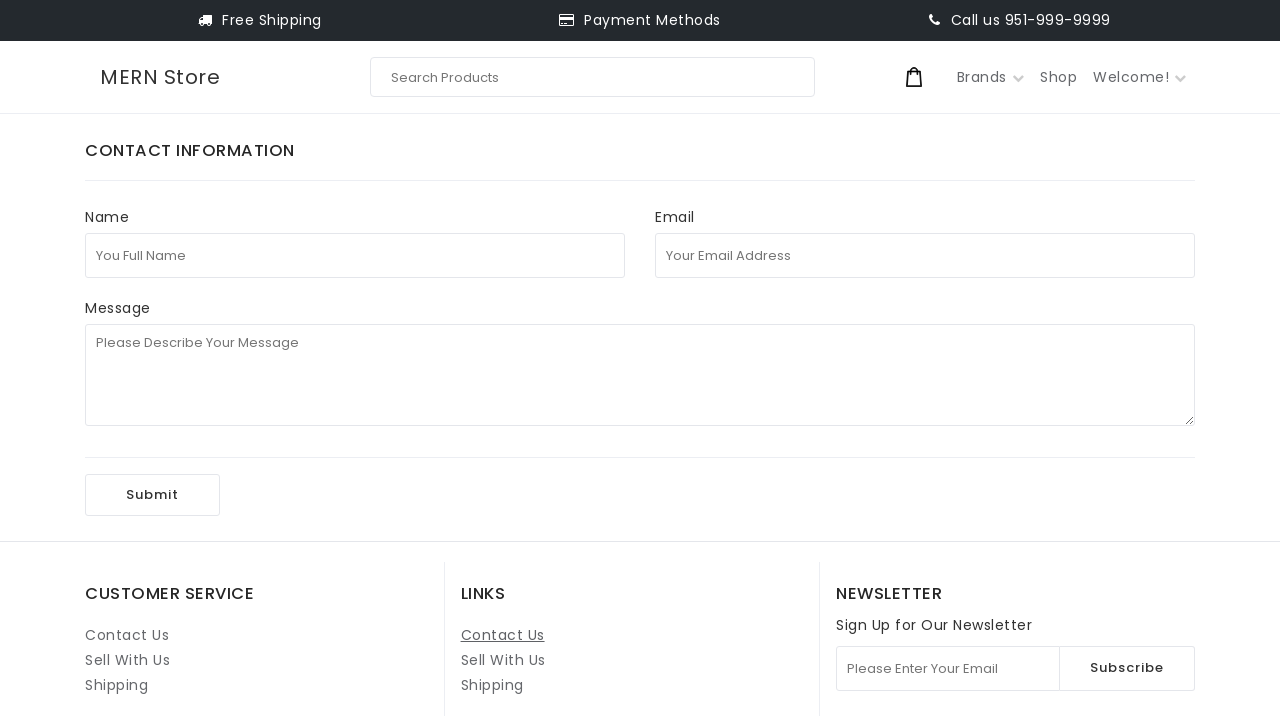

Clicked on full name field at (355, 255) on internal:attr=[placeholder="You Full Name"i]
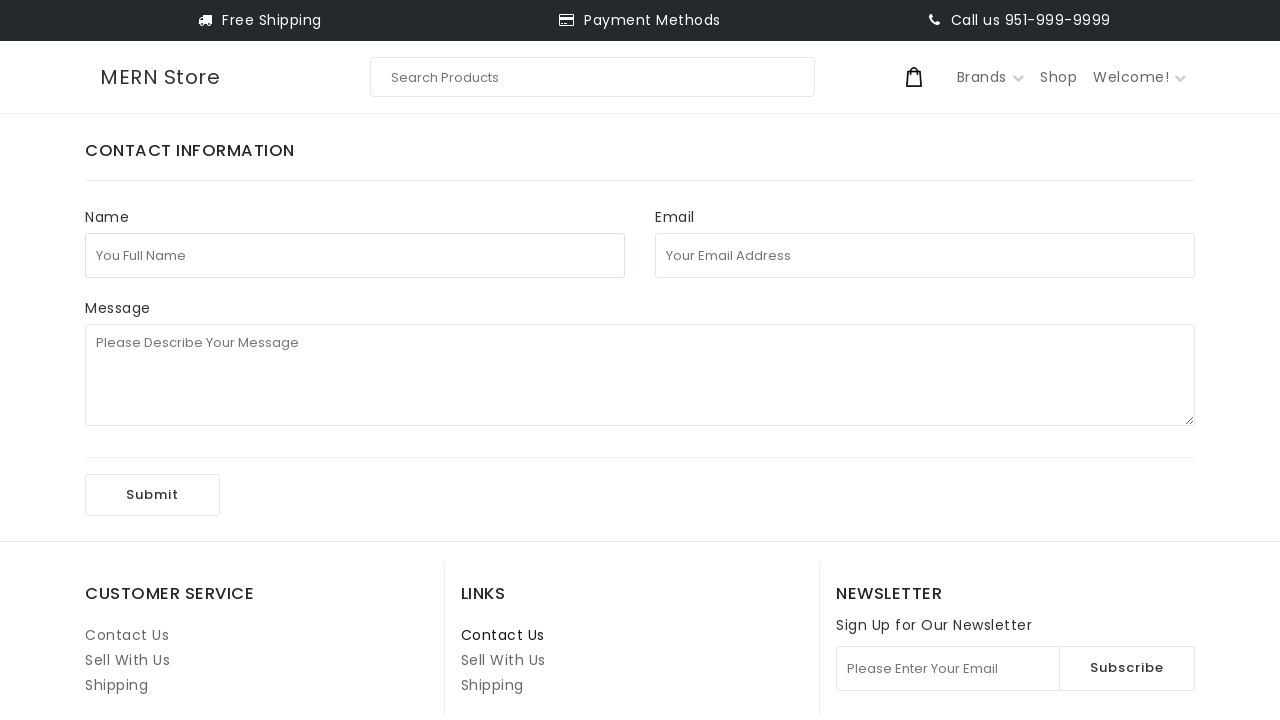

Filled in full name field with 'test123' on internal:attr=[placeholder="You Full Name"i]
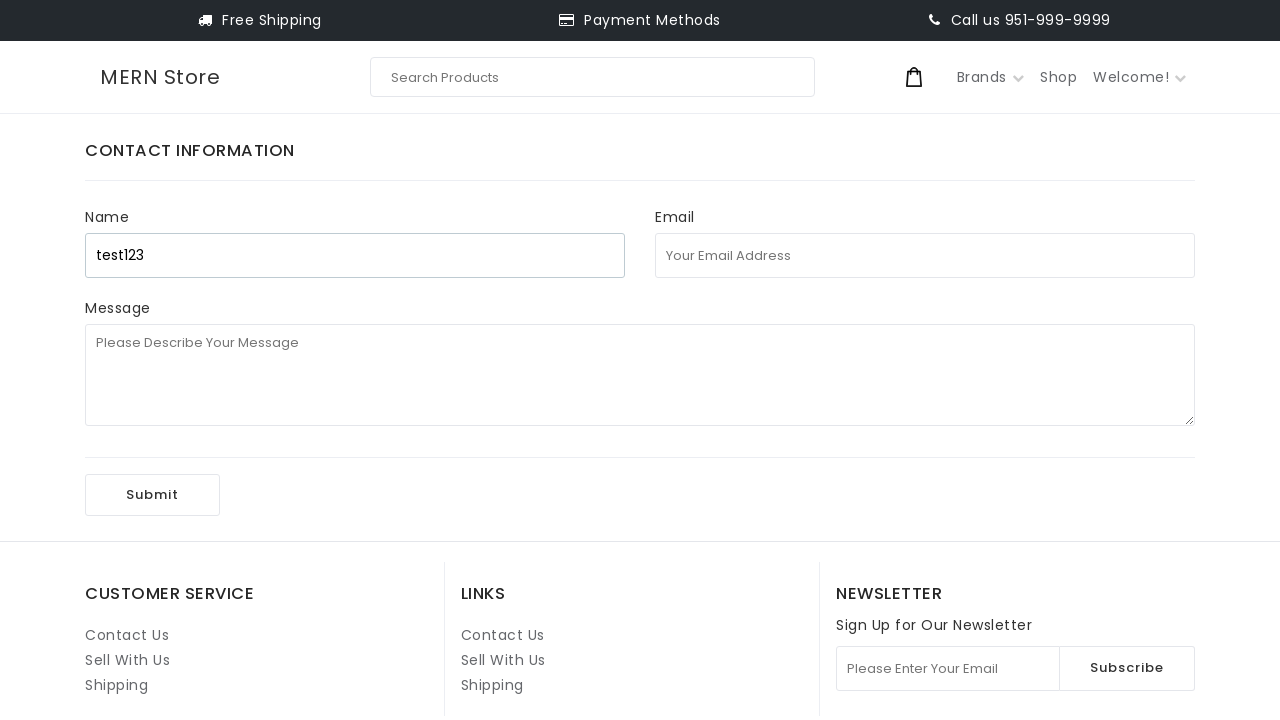

Clicked on email address field at (925, 255) on internal:attr=[placeholder="Your Email Address"i]
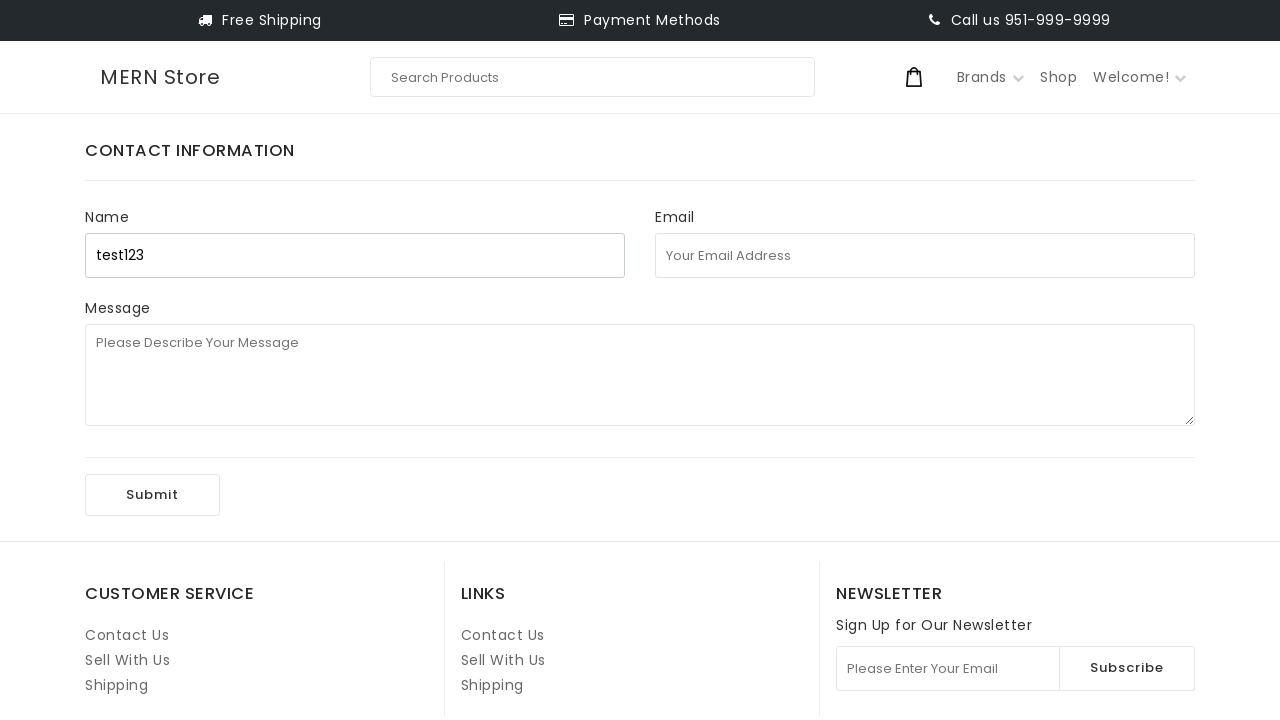

Filled in email address field with 'test130033971@uuu.com' on internal:attr=[placeholder="Your Email Address"i]
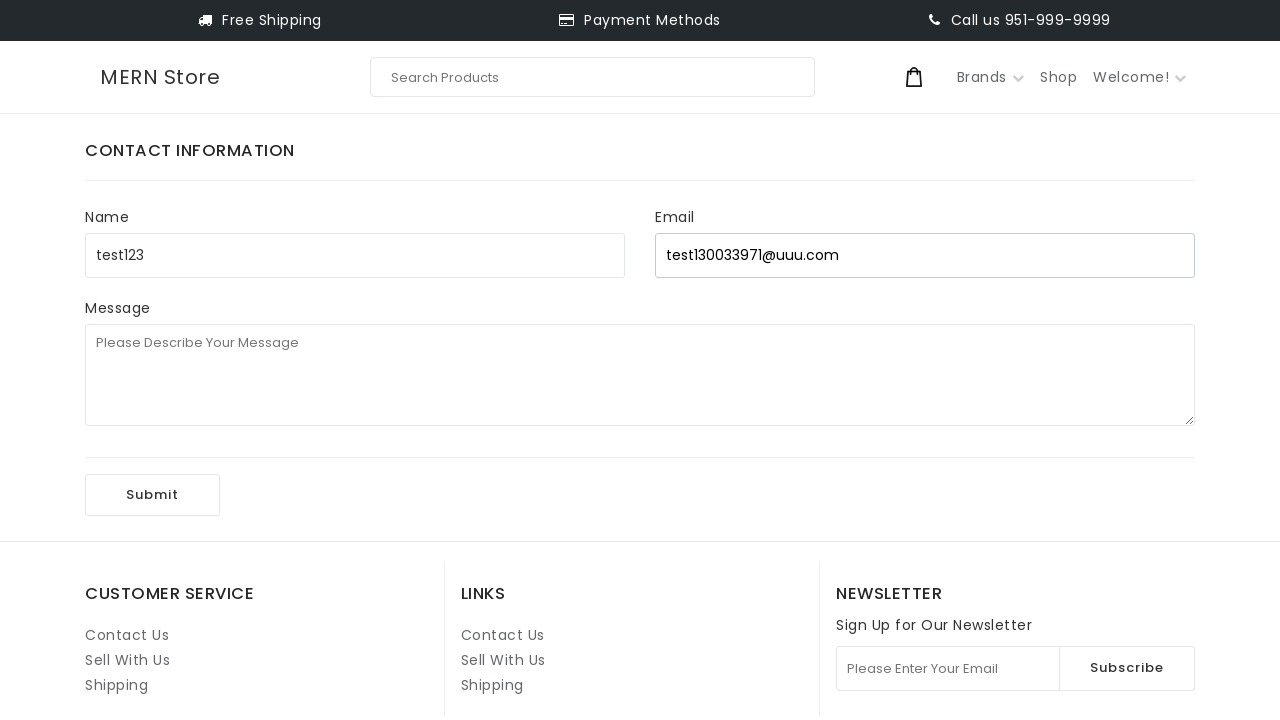

Clicked on message field at (640, 375) on internal:attr=[placeholder="Please Describe Your Message"i]
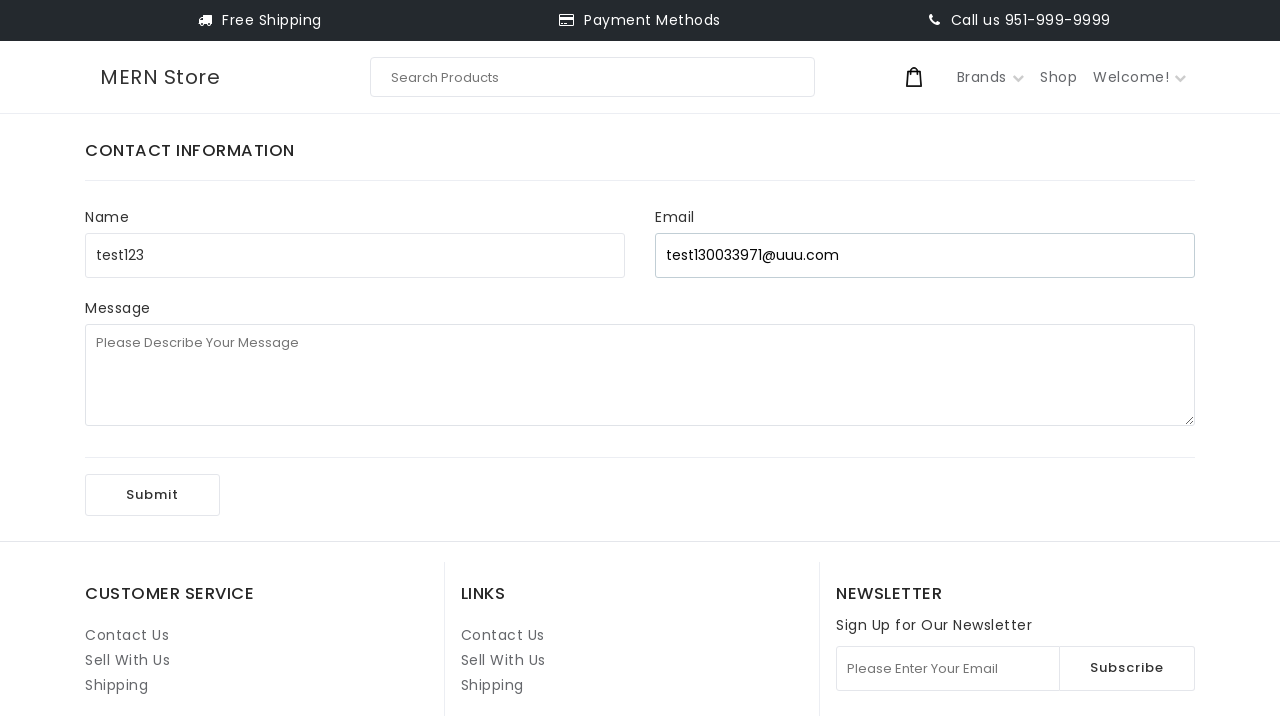

Filled in message field with '1st playwright test' on internal:attr=[placeholder="Please Describe Your Message"i]
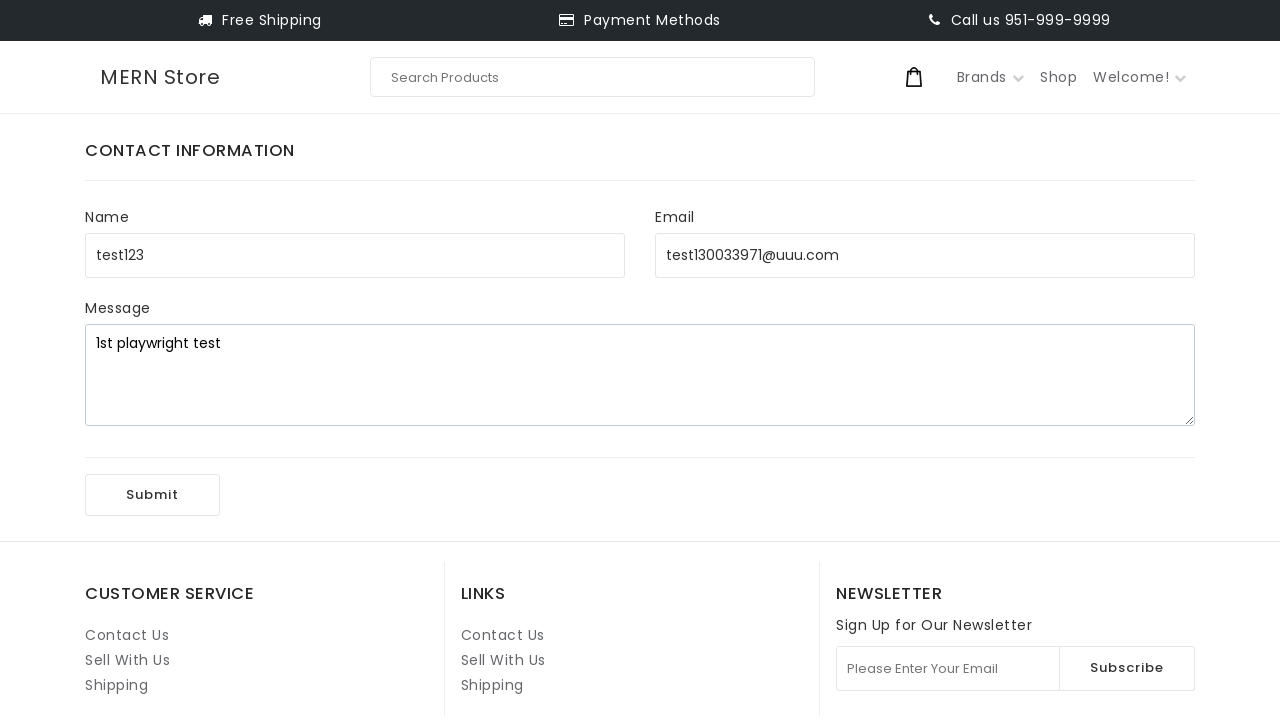

Clicked Submit button to submit the contact form at (152, 495) on internal:role=button[name="Submit"i]
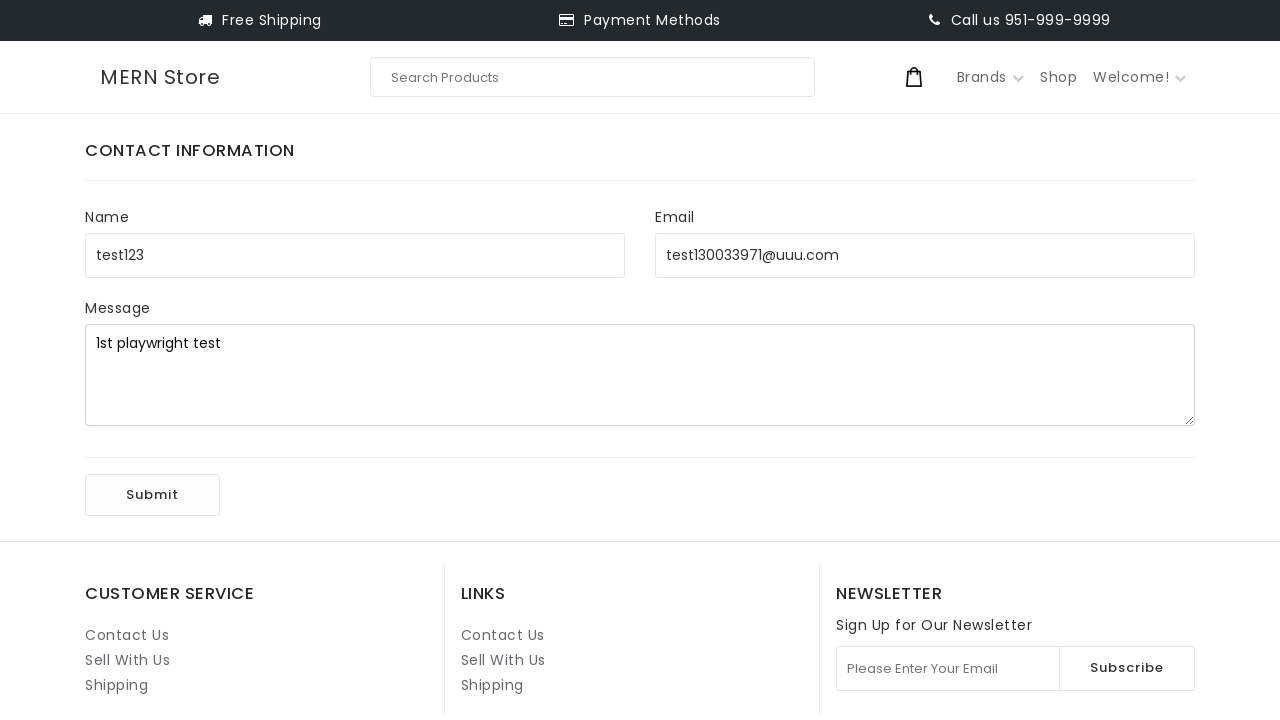

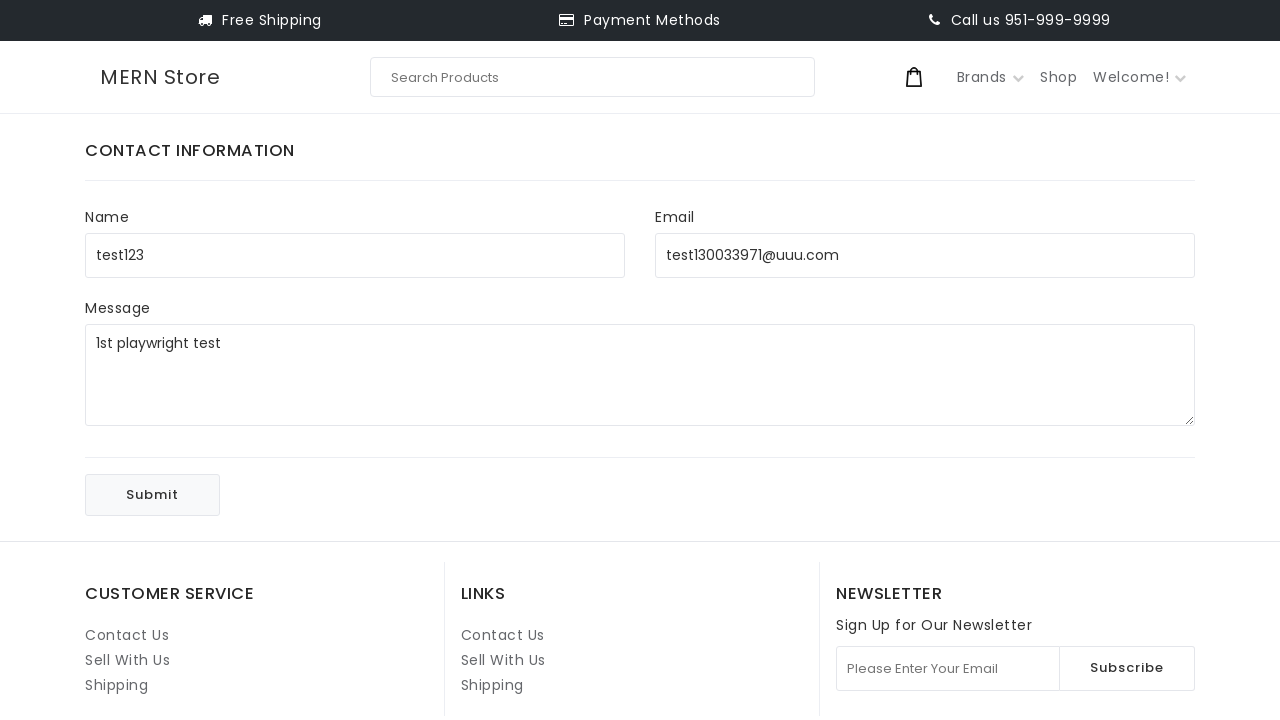